Tests accepting a JavaScript alert by clicking a button, accepting the alert dialog, and verifying the result message displays success text.

Starting URL: https://testcenter.techproeducation.com/index.php?page=javascript-alerts

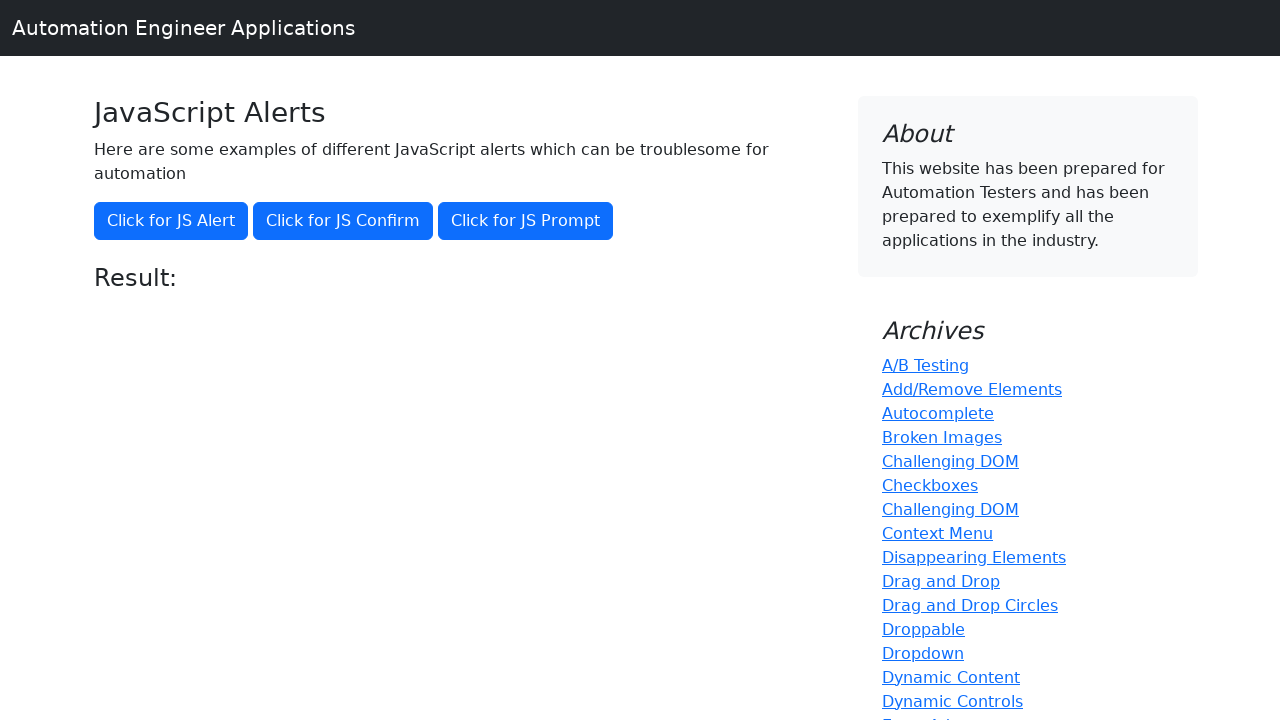

Navigated to JavaScript alerts test page
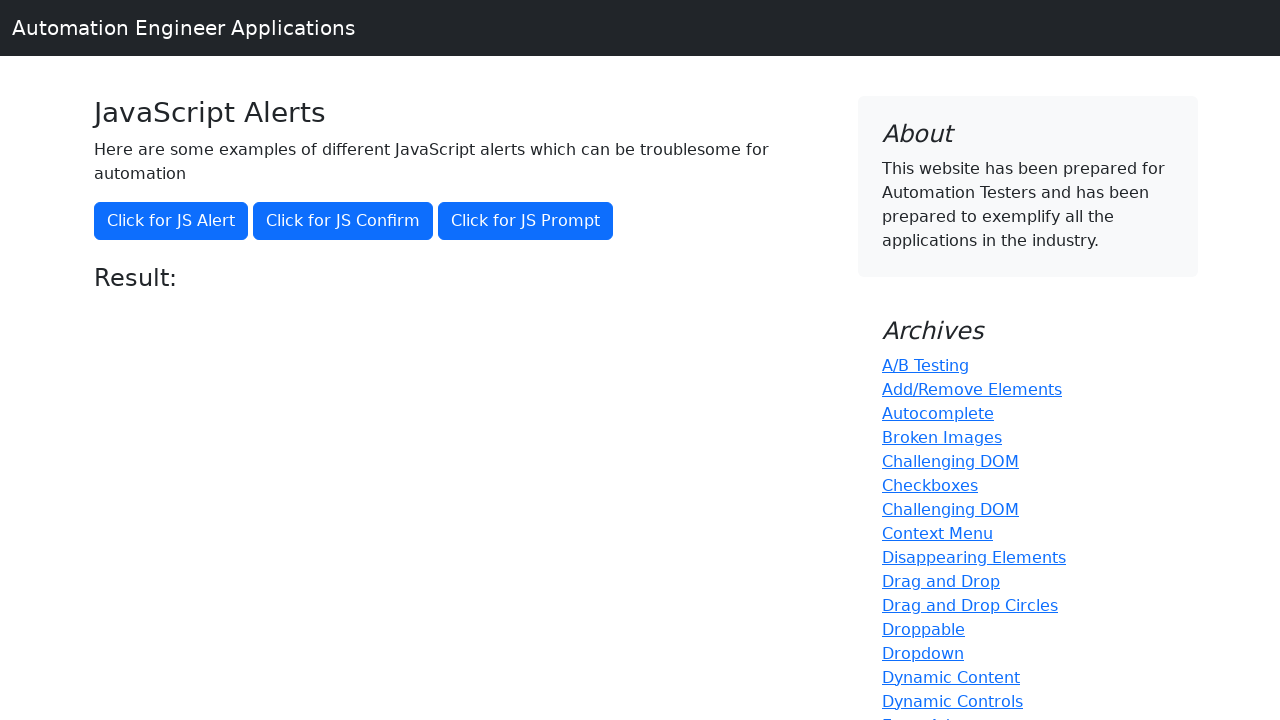

Clicked button to trigger JavaScript alert at (171, 221) on xpath=//button[text()='Click for JS Alert']
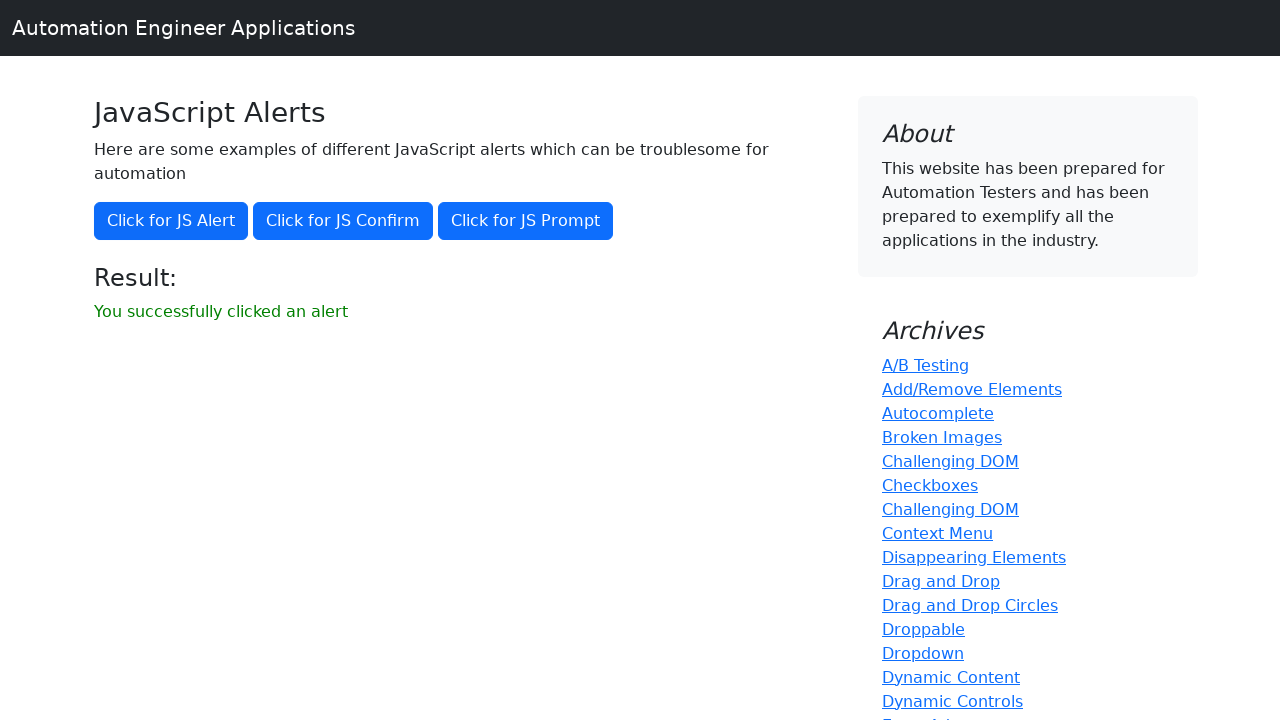

Set up dialog handler to accept alert
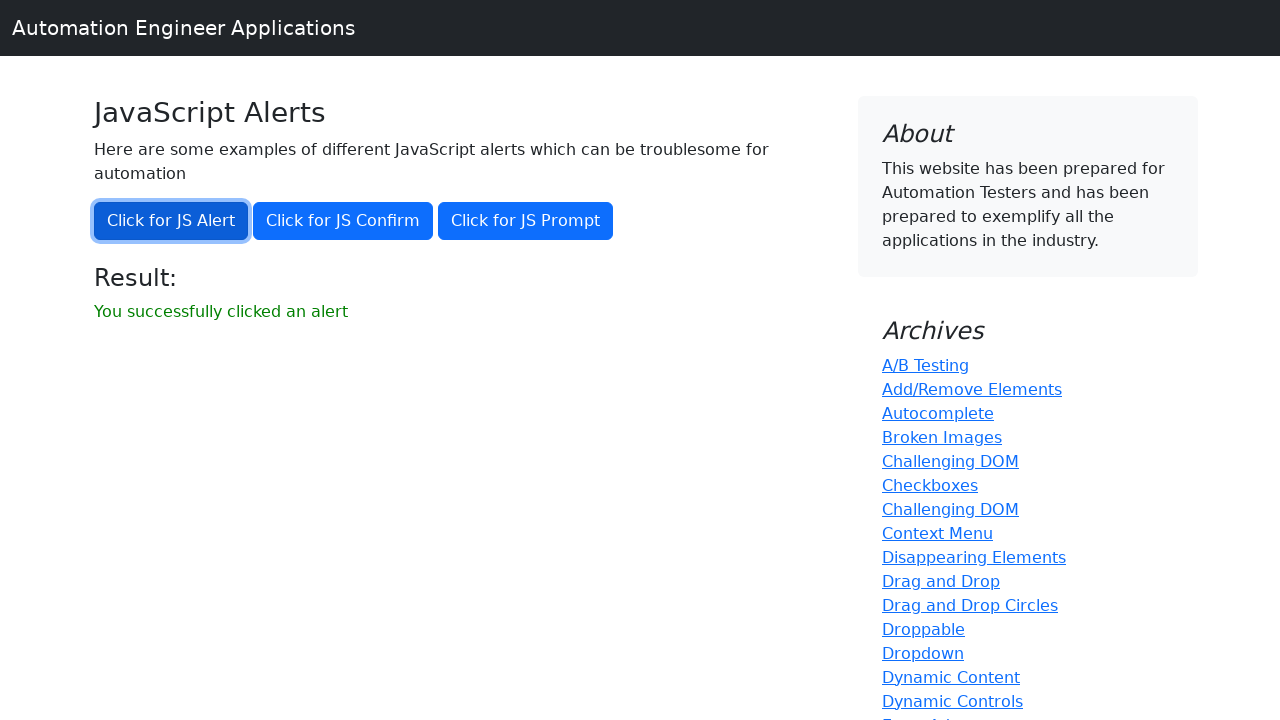

Result message element appeared after accepting alert
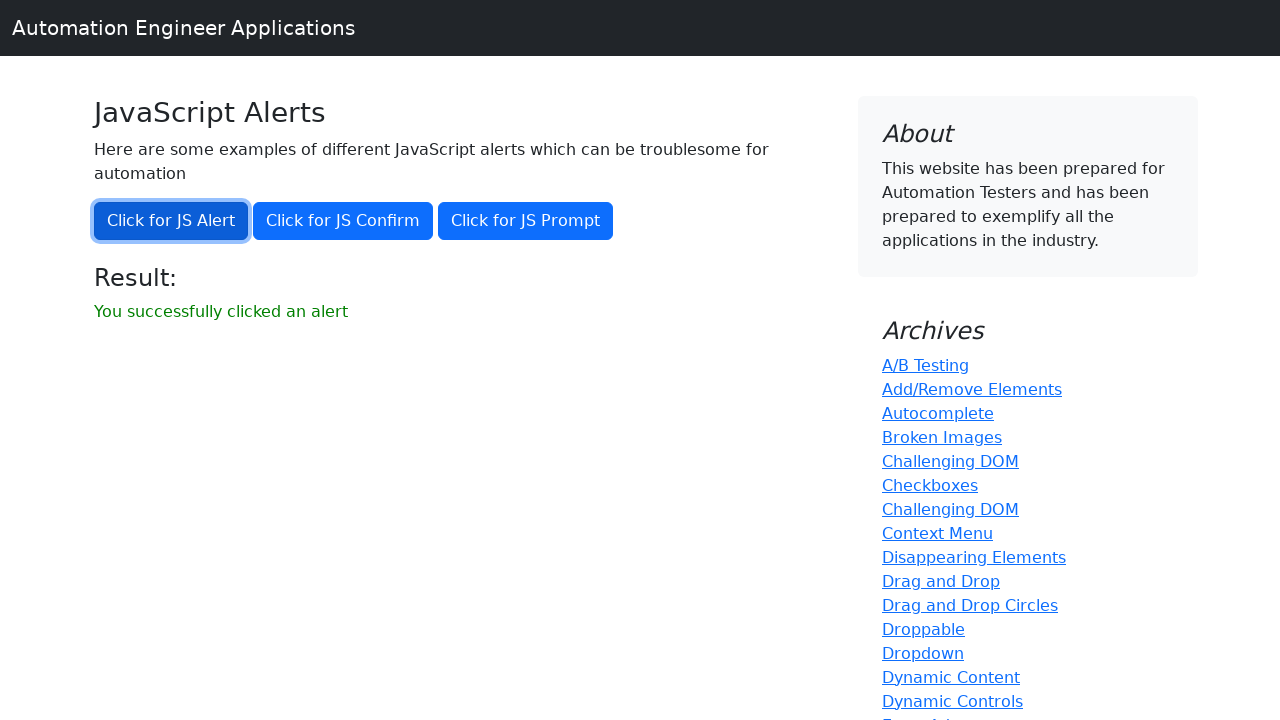

Retrieved result message text content
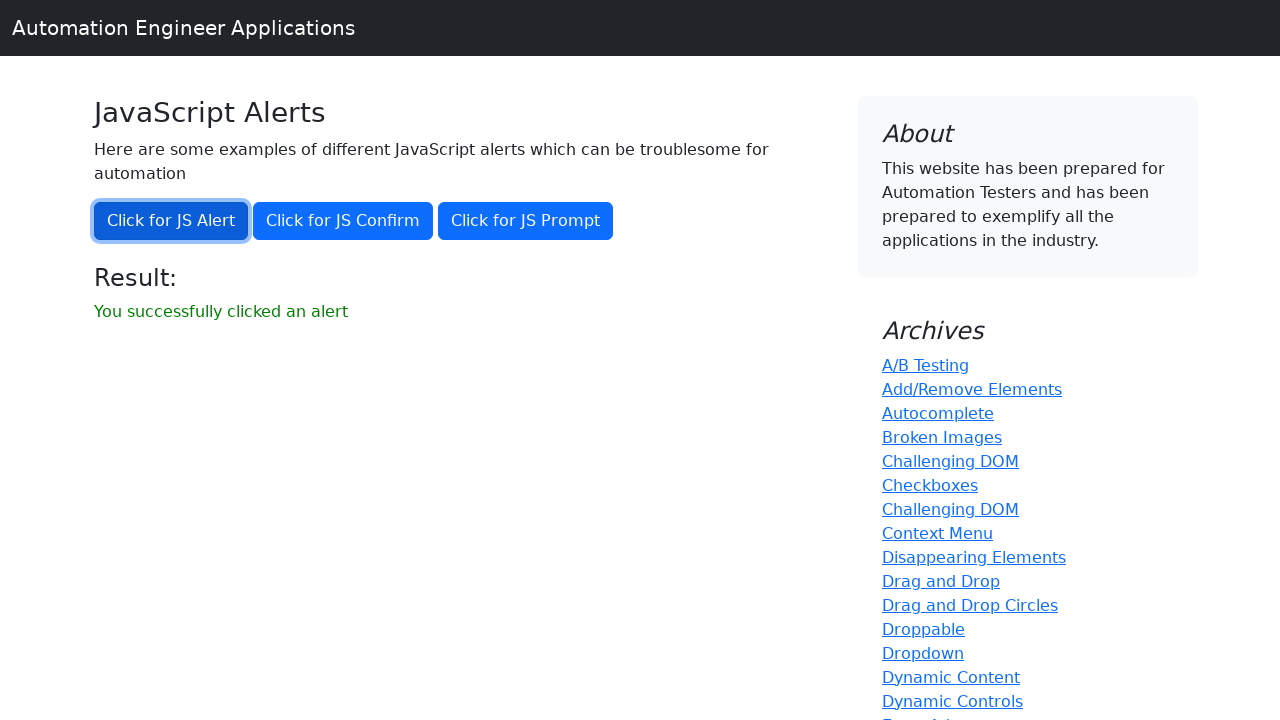

Verified result message displays success text: 'You successfully clicked an alert'
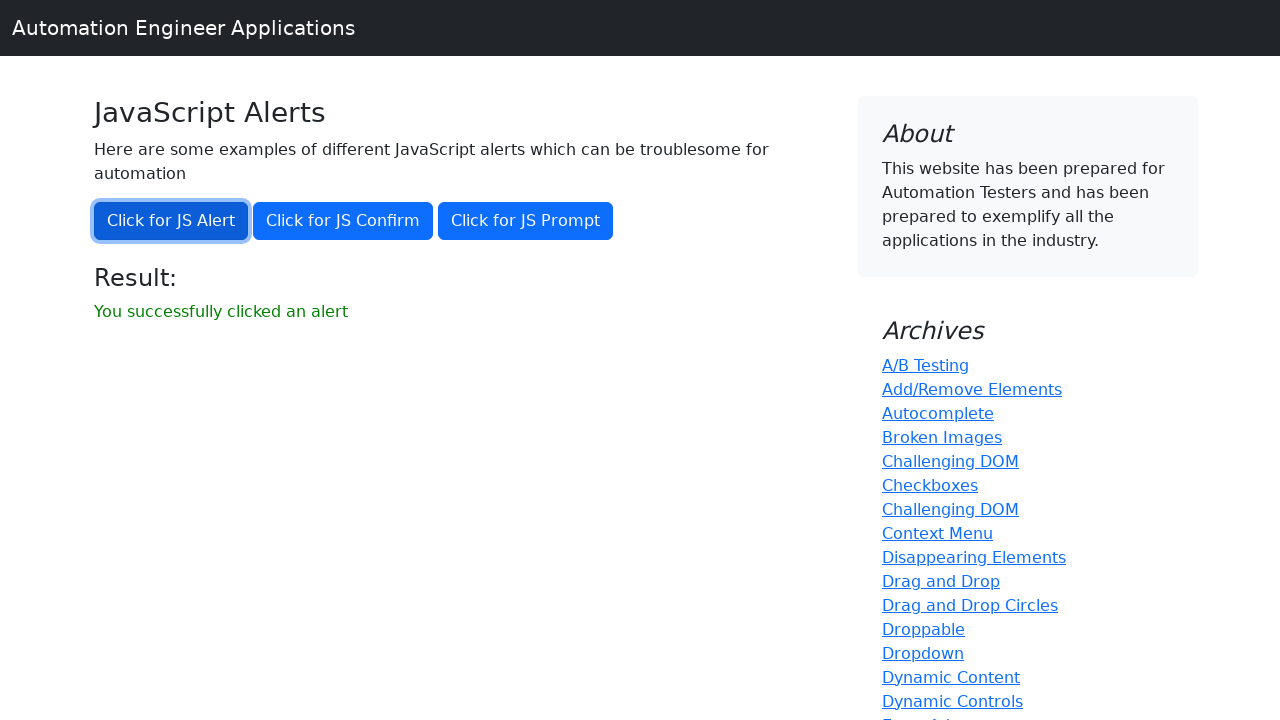

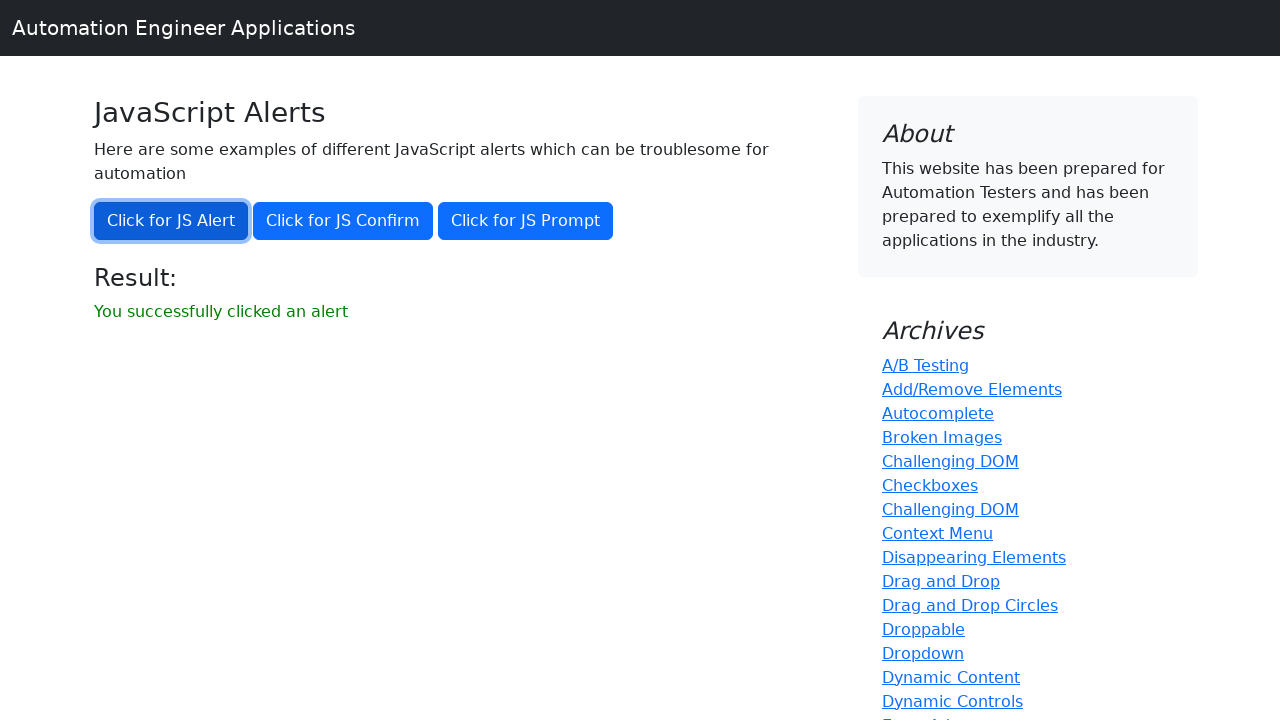